Tests attribute verification by navigating to Broken Images page and checking image src attributes

Starting URL: http://the-internet.herokuapp.com/

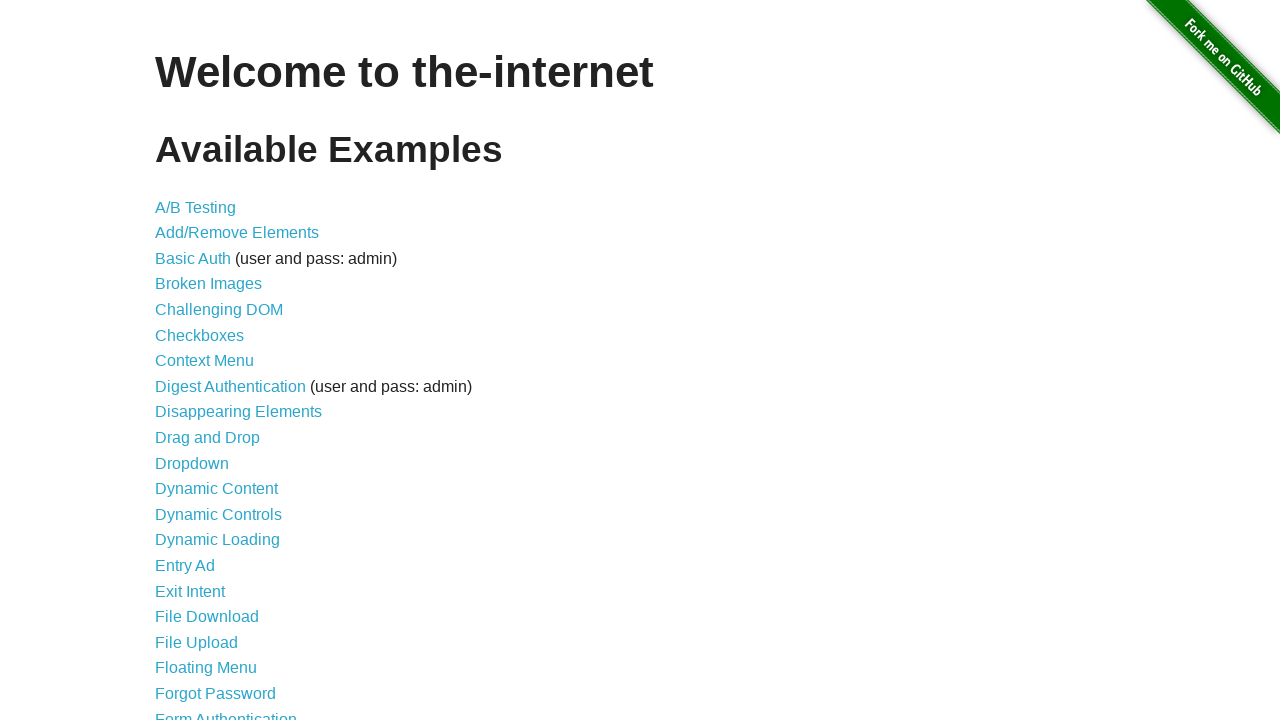

Clicked on Broken Images link at (208, 284) on xpath=//a[contains(text(),'Broken Images')]
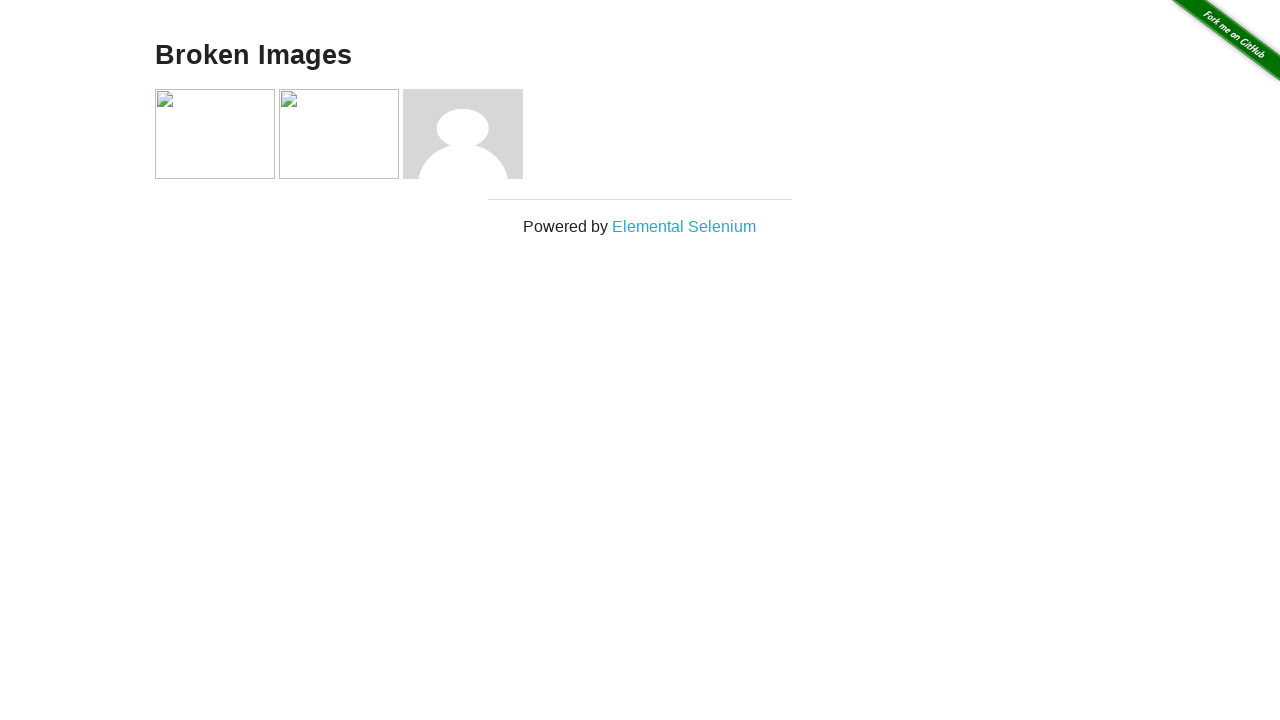

Waited for images to load on Broken Images page
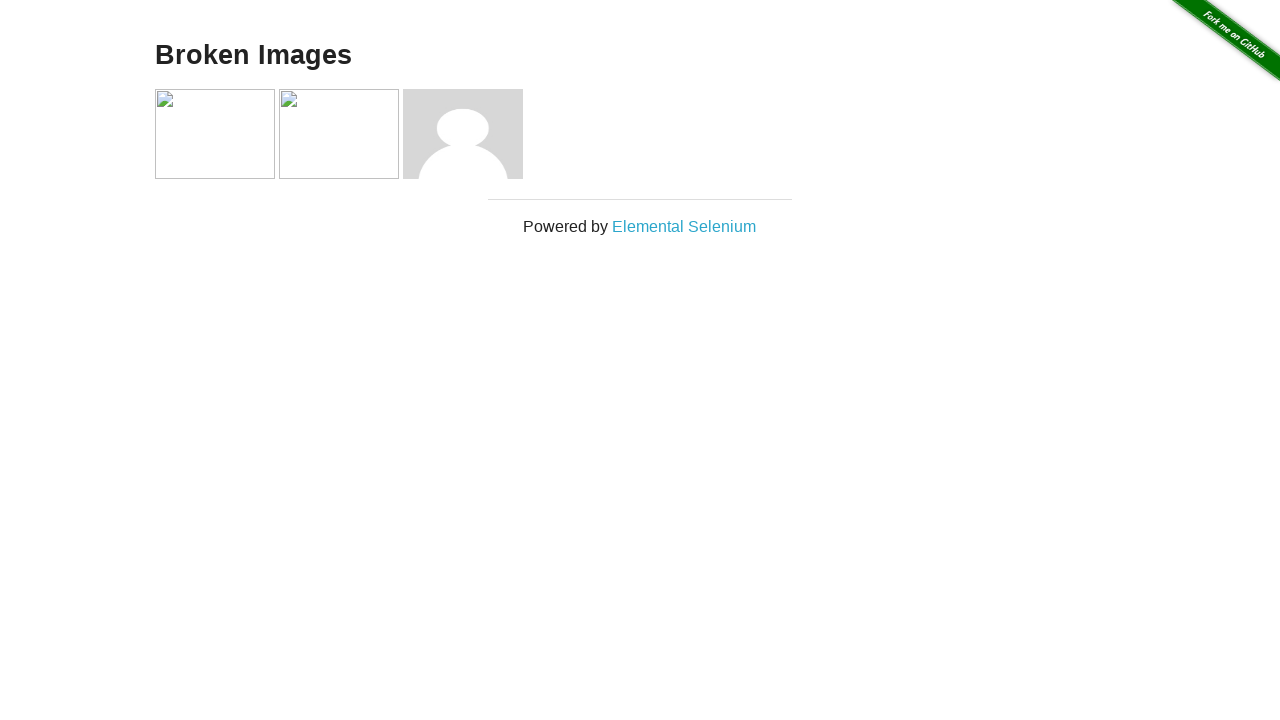

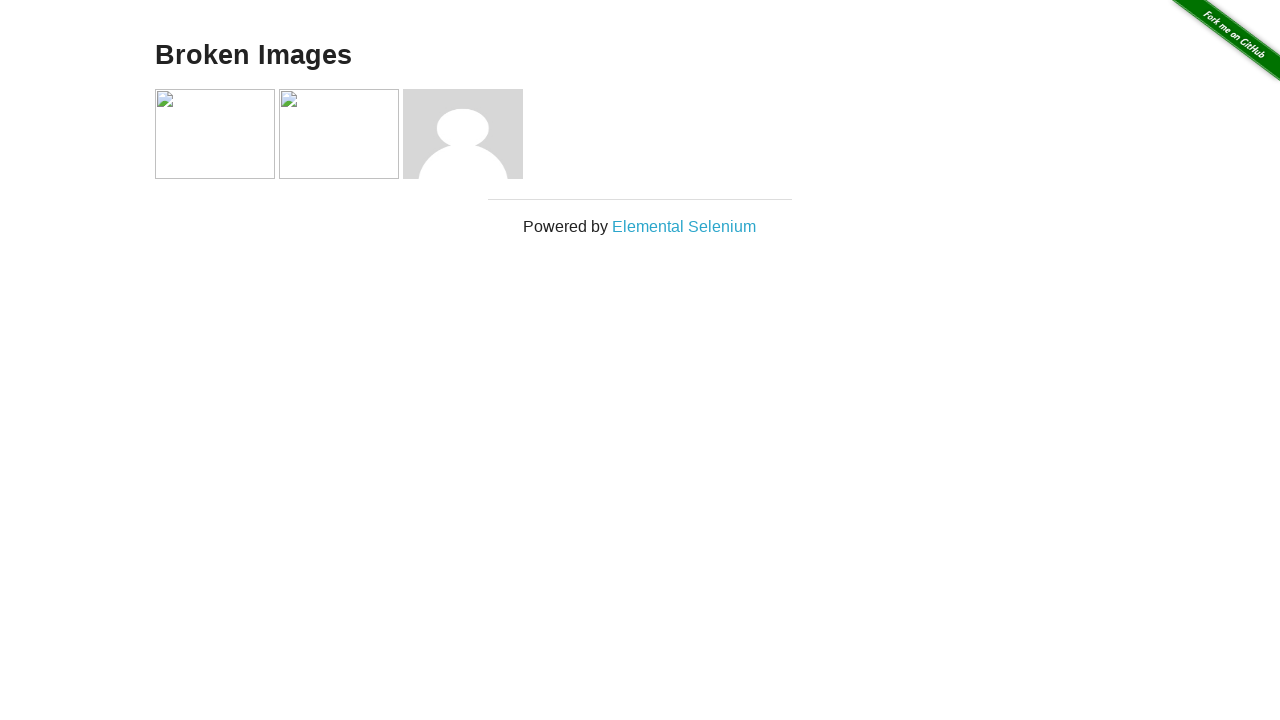